Tests PDF file upload functionality on ilovepdf.com by selecting a PDF file for conversion

Starting URL: https://www.ilovepdf.com/pdf_to_word

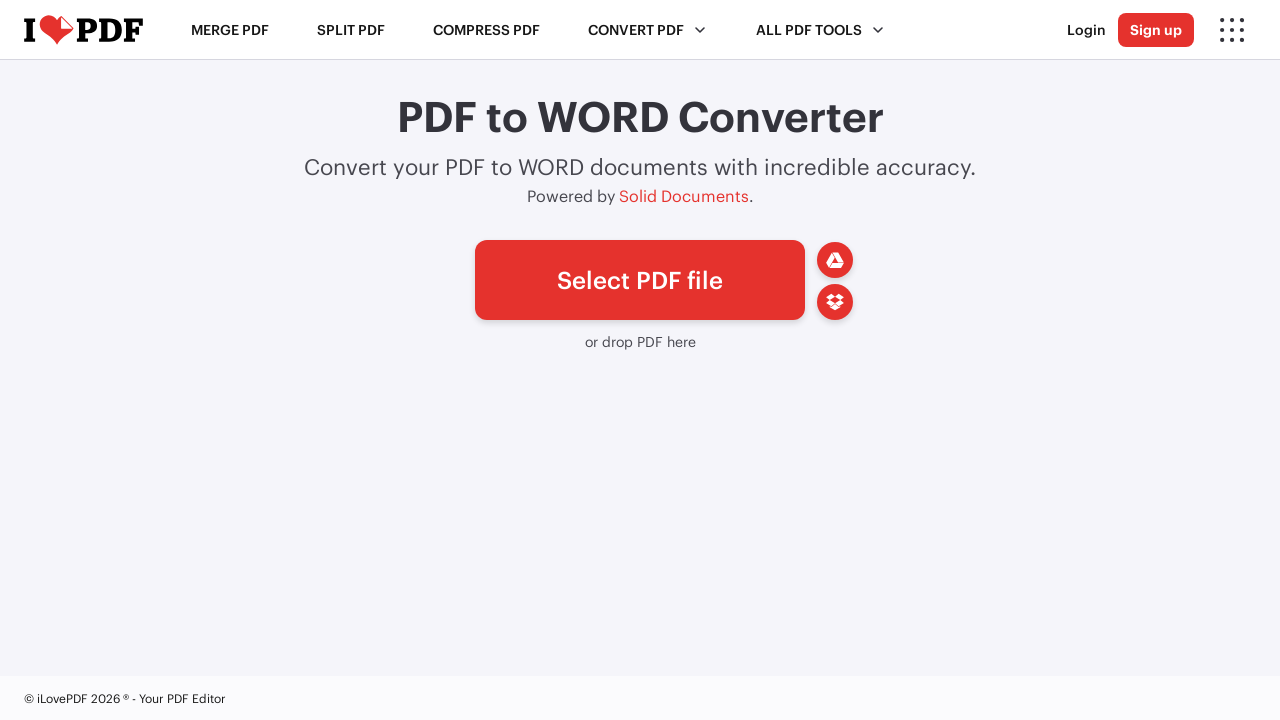

Clicked on 'Select PDF file' button to open file chooser at (640, 280) on xpath=//span[text()='Select PDF file']
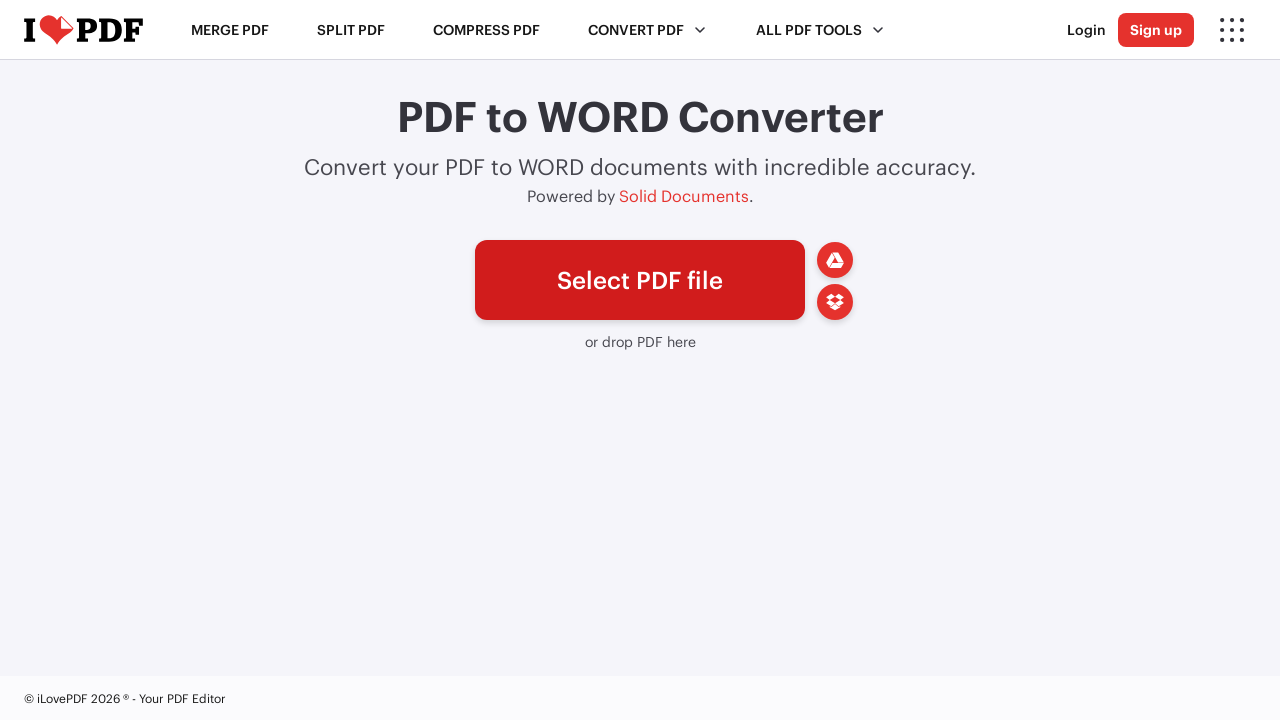

Set input files with temporary PDF file for upload
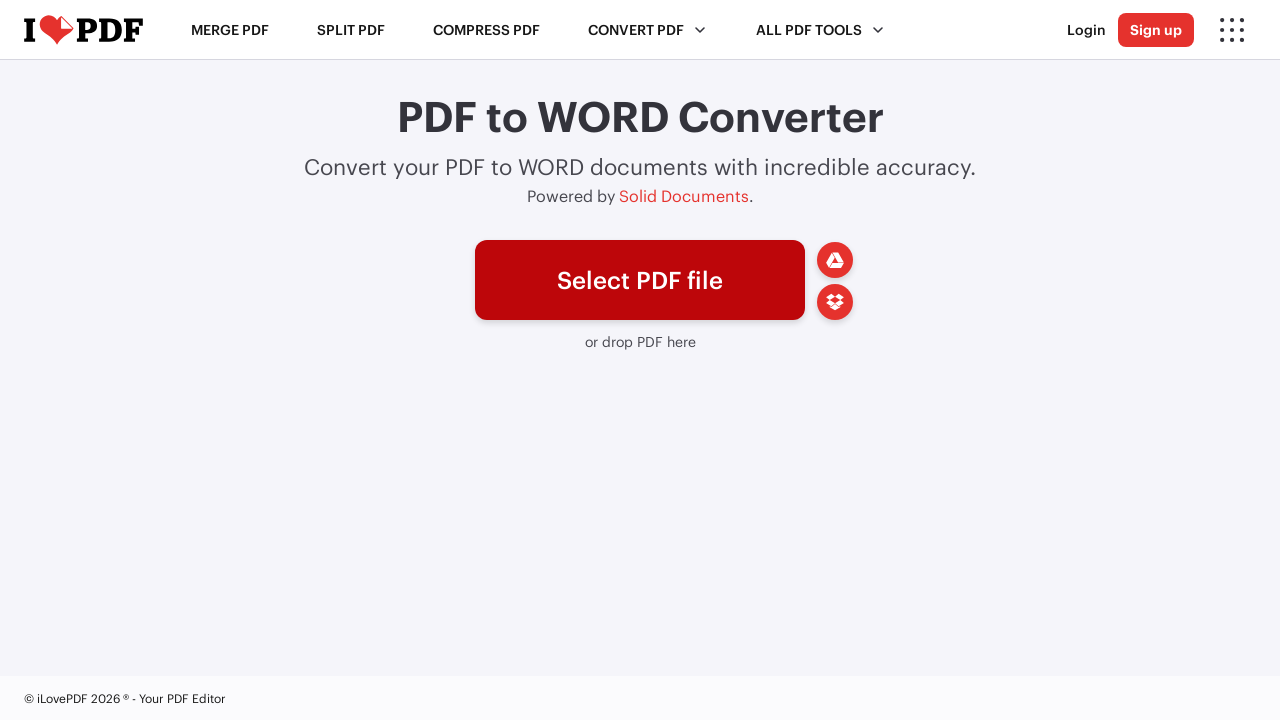

PDF file successfully uploaded and processed, file info displayed
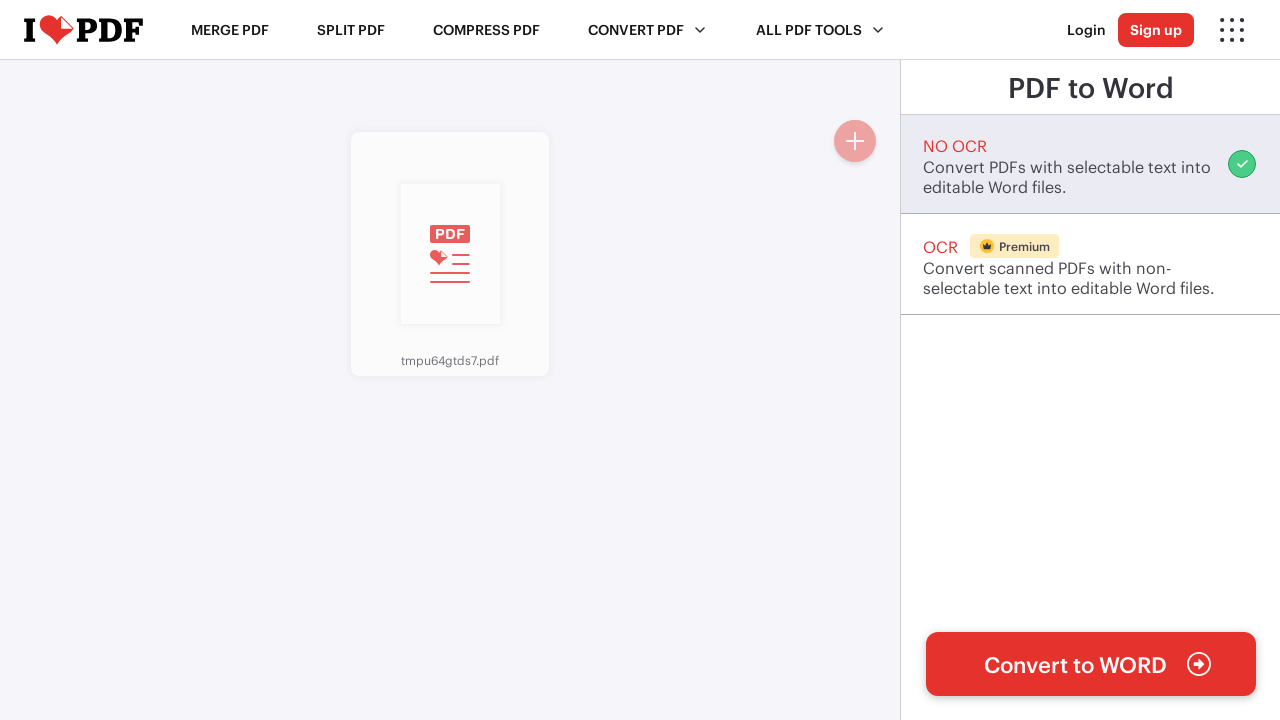

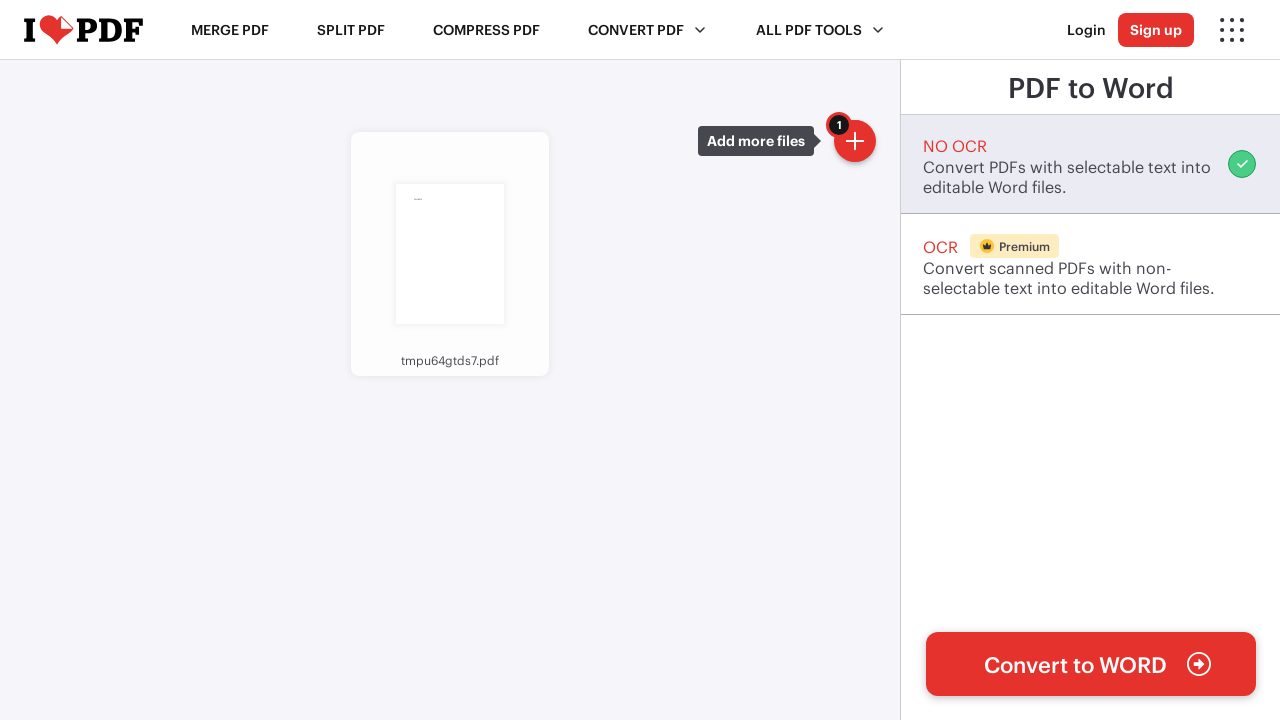